Navigates to DemoQA website, clicks on an element (likely Elements section), then clicks on the Text Box menu item

Starting URL: https://demoqa.com

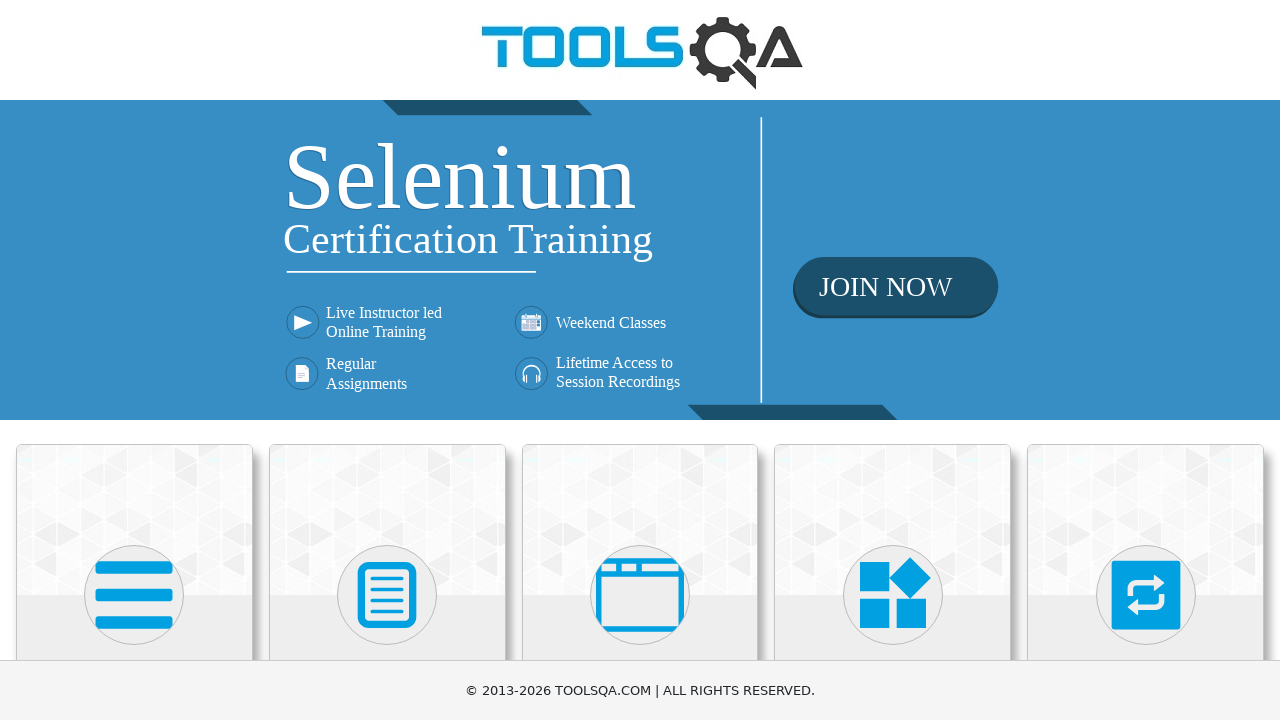

Navigated to DemoQA website
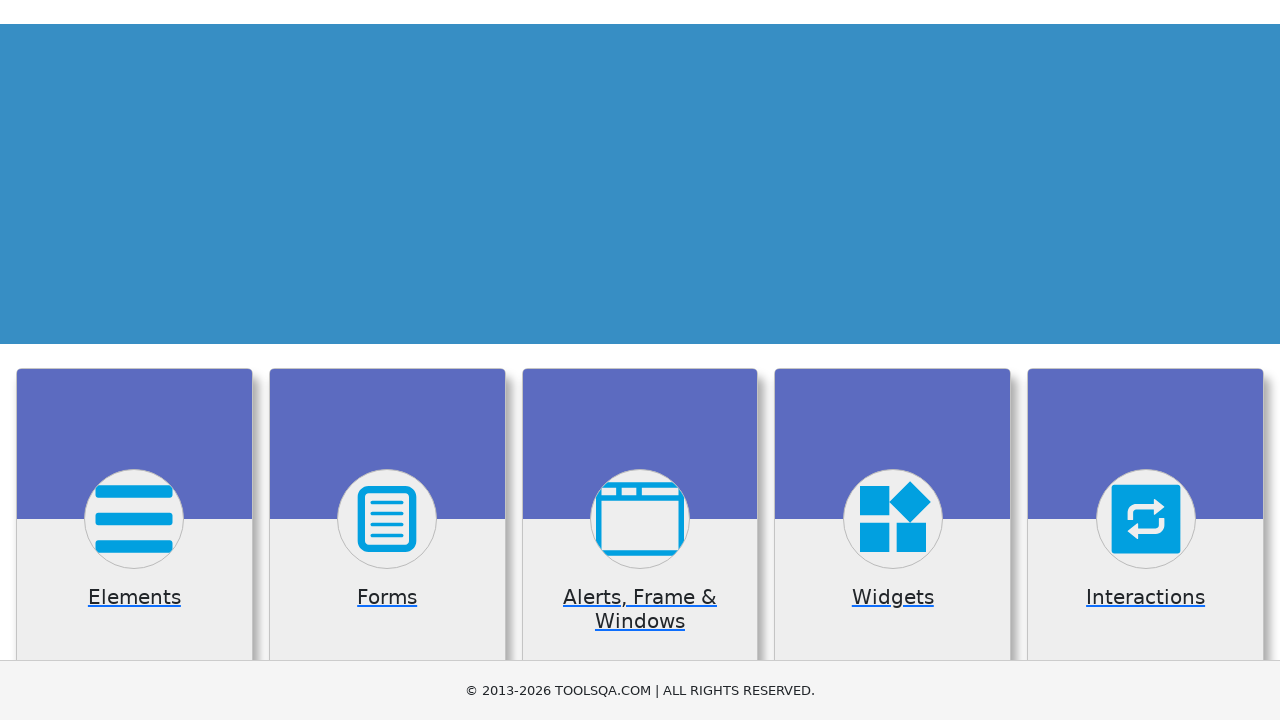

Located Elements section SVG path element
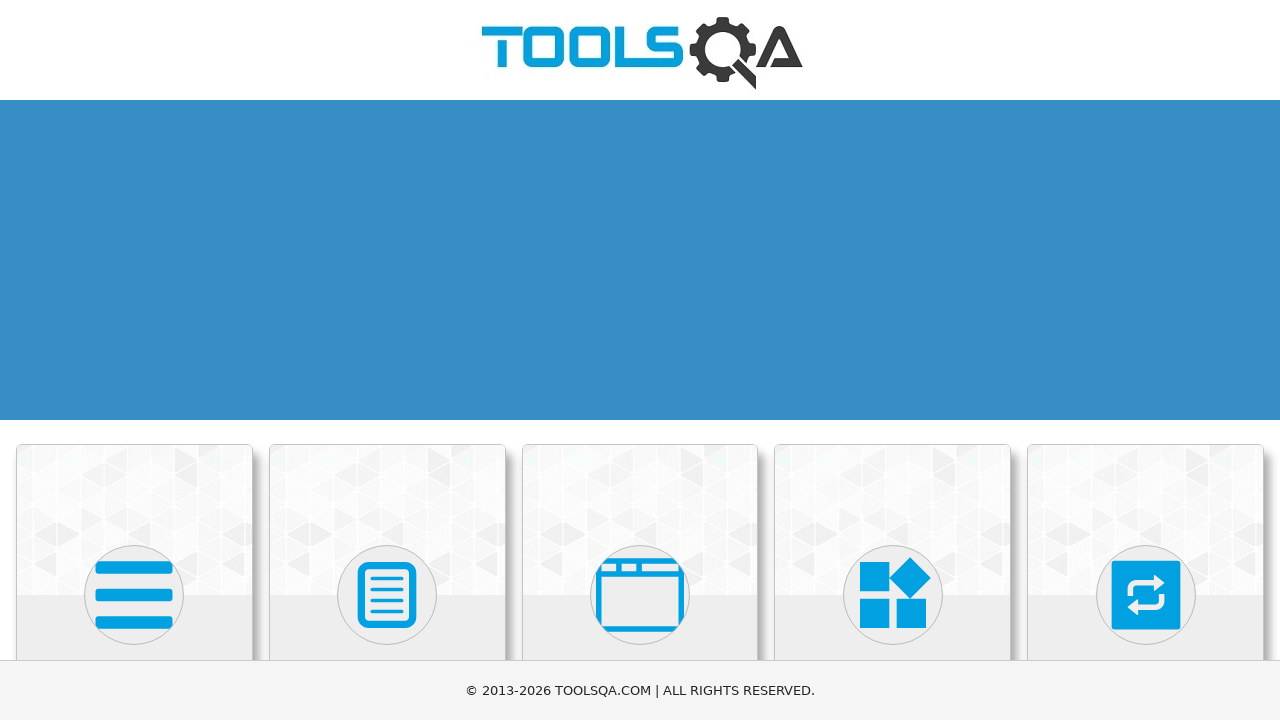

Scrolled Elements section into view
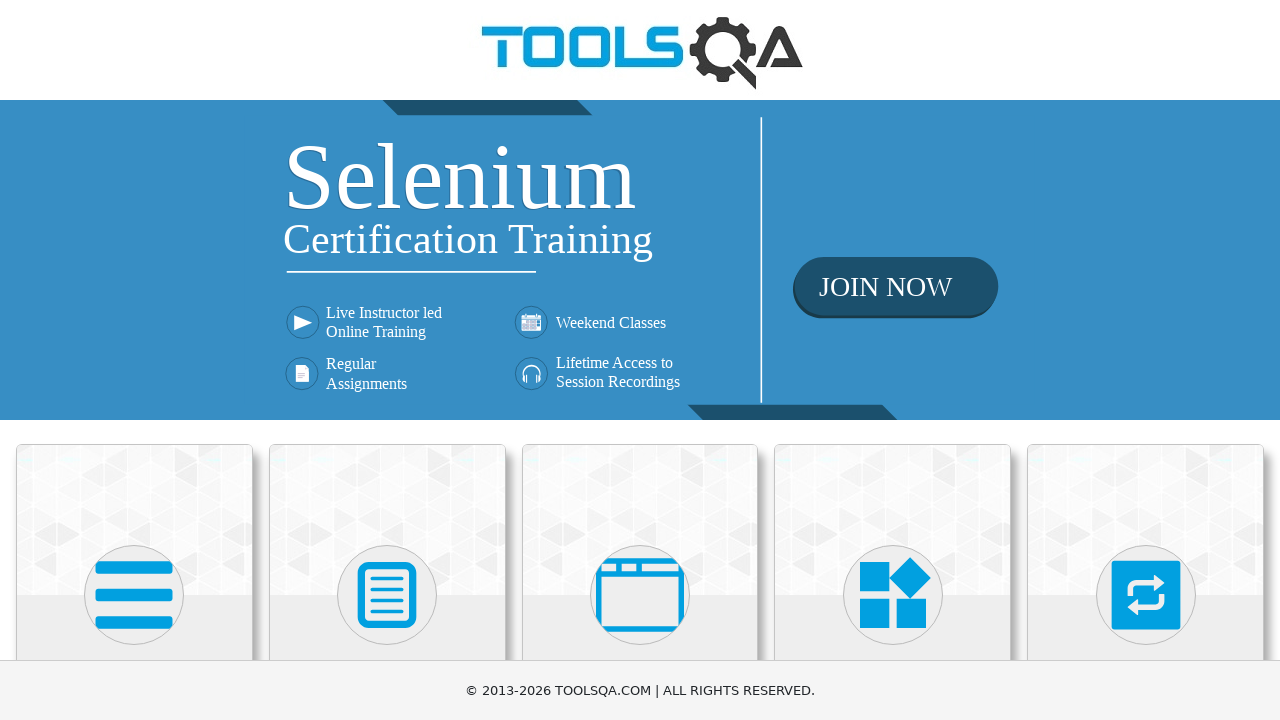

Clicked on Elements section at (134, 595) on xpath=//*[name()='path' and contains(@d,'M16 132h41')]
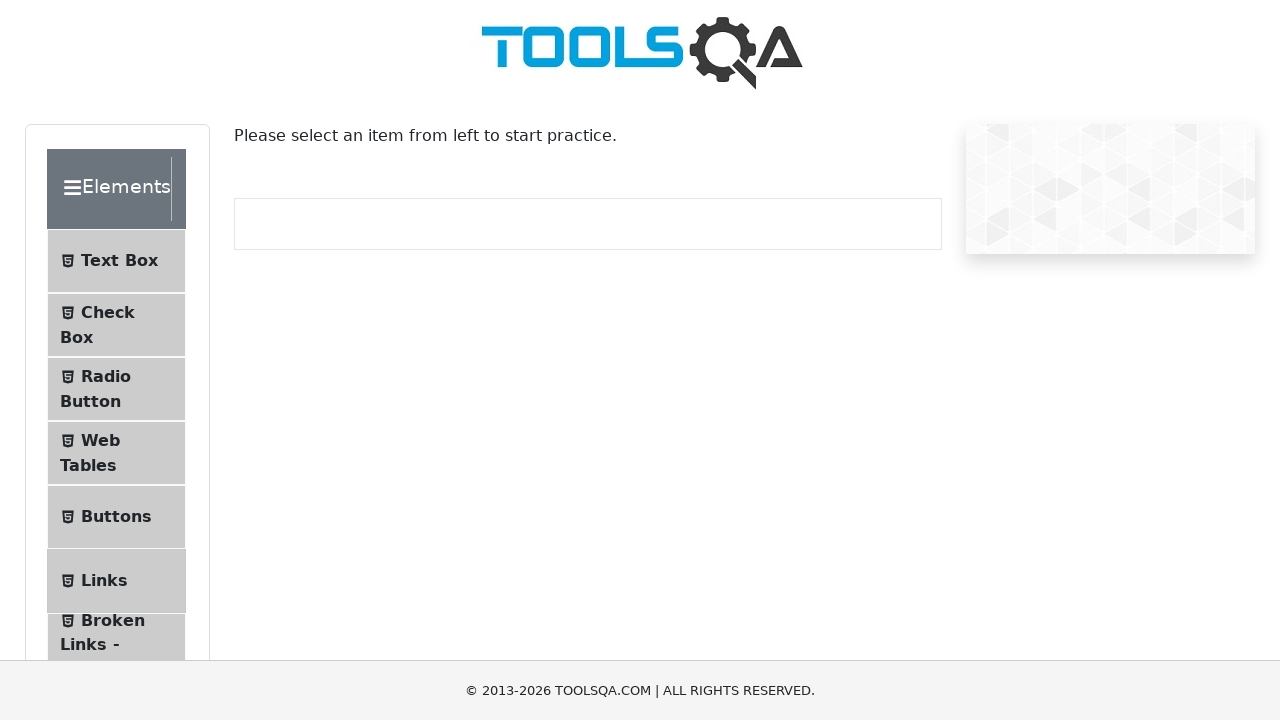

Located Text Box menu item
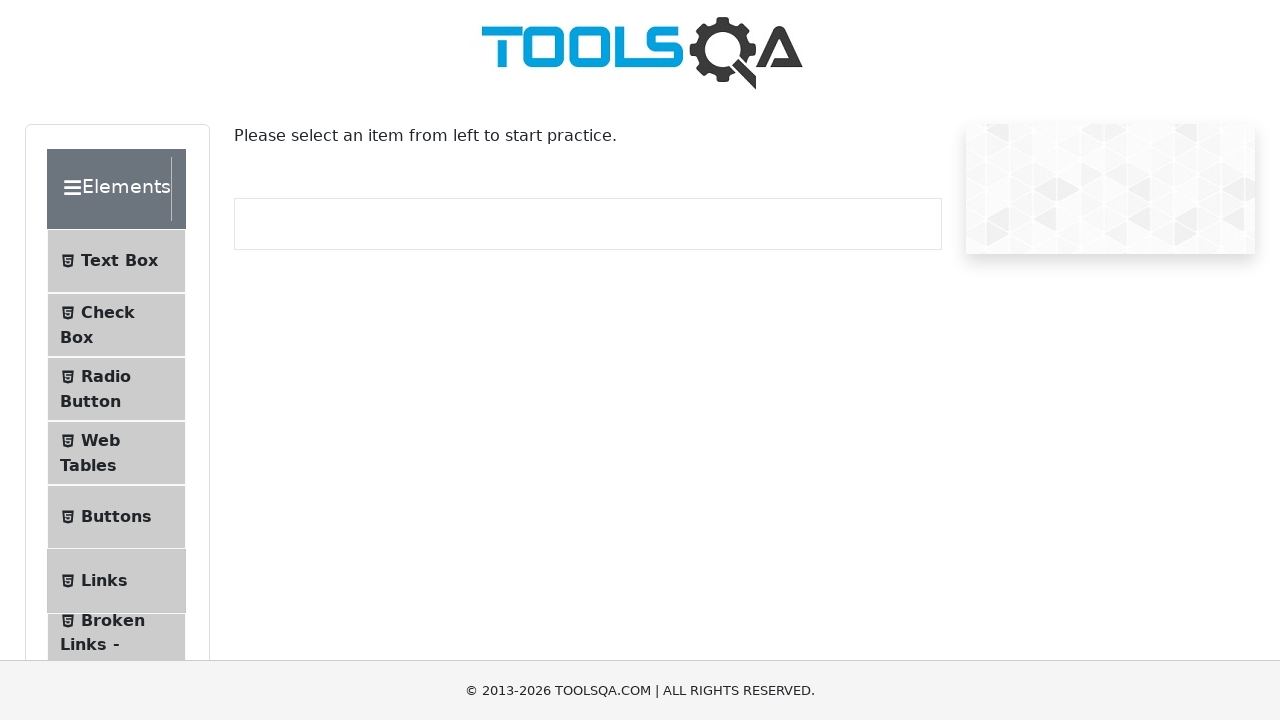

Scrolled Text Box menu item into view
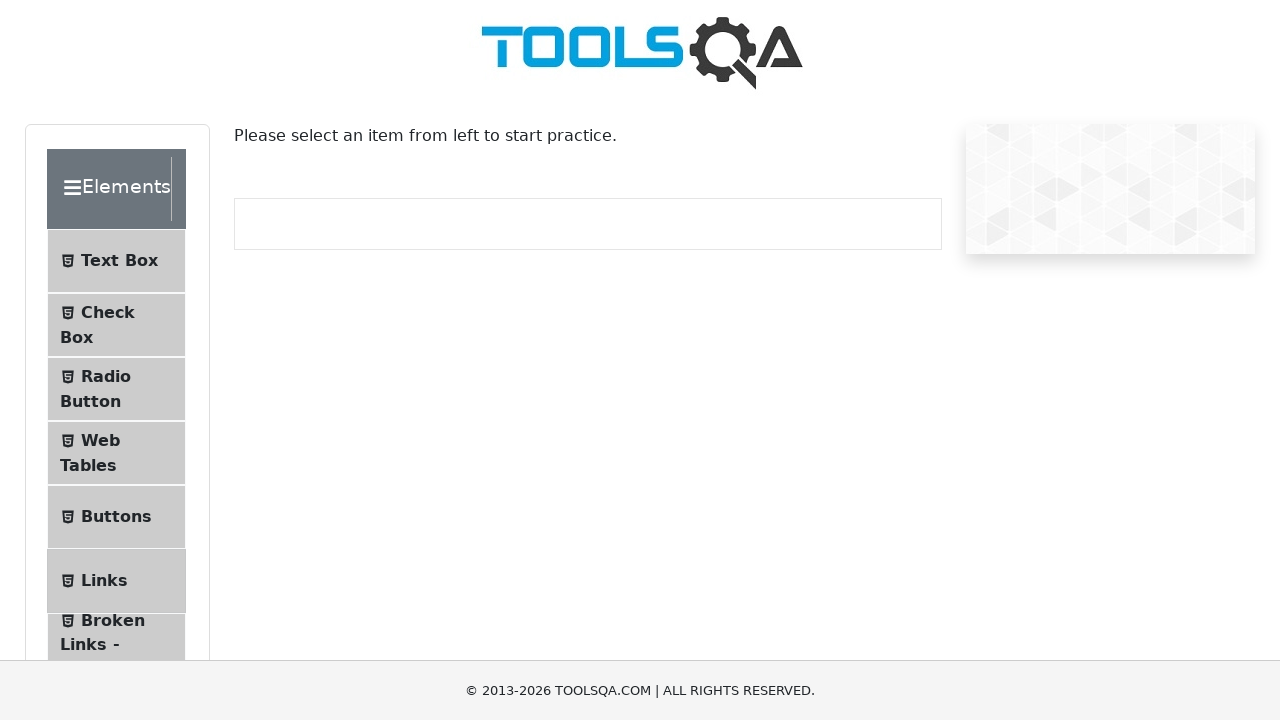

Clicked on Text Box menu item at (119, 261) on xpath=//span[normalize-space()='Text Box']
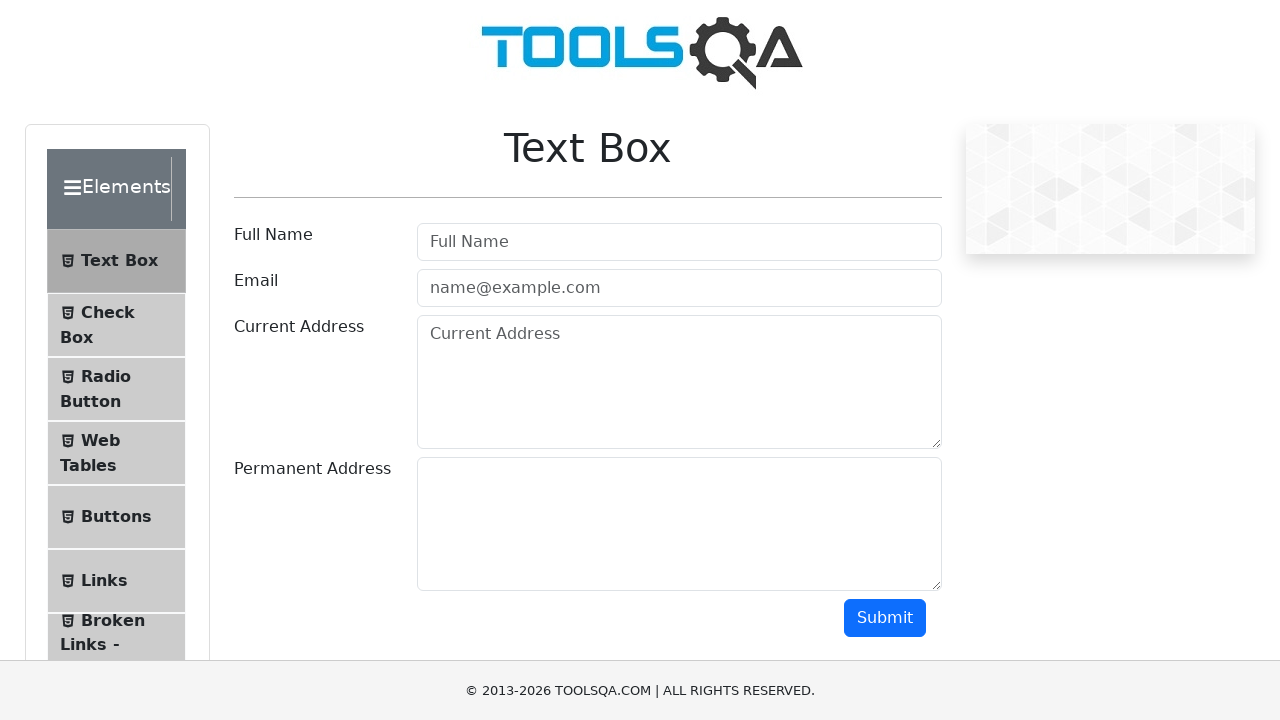

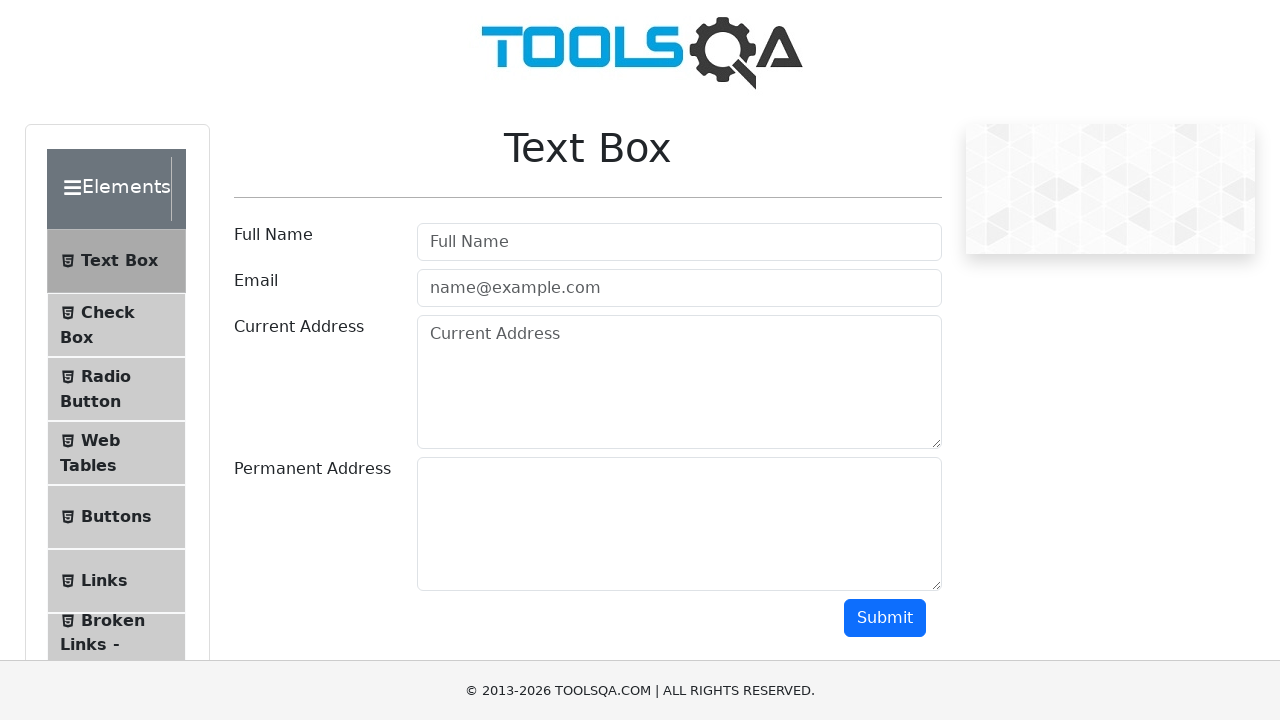